Tests multi-level menu navigation by hovering over main menu items and navigating through nested submenus

Starting URL: https://demoqa.com/menu#

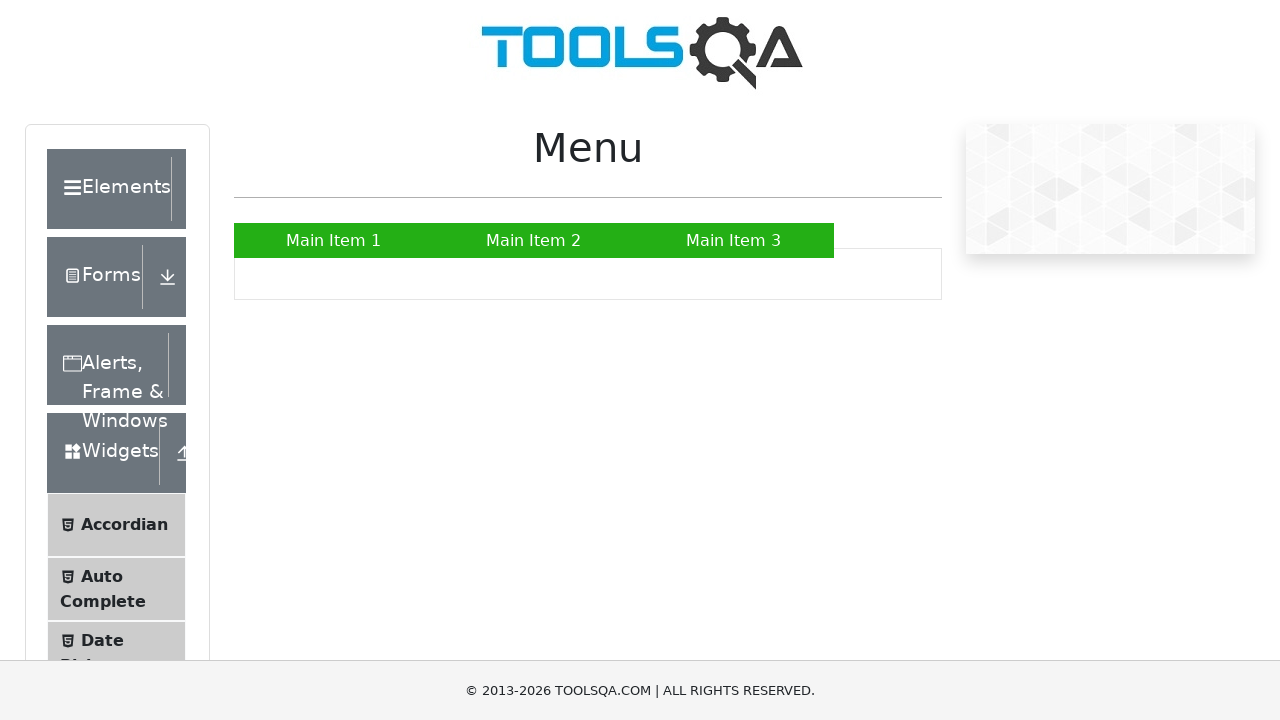

Hovered over Main Item 2 in the menu at (534, 240) on xpath=//*[@id='nav']/li[2]/a
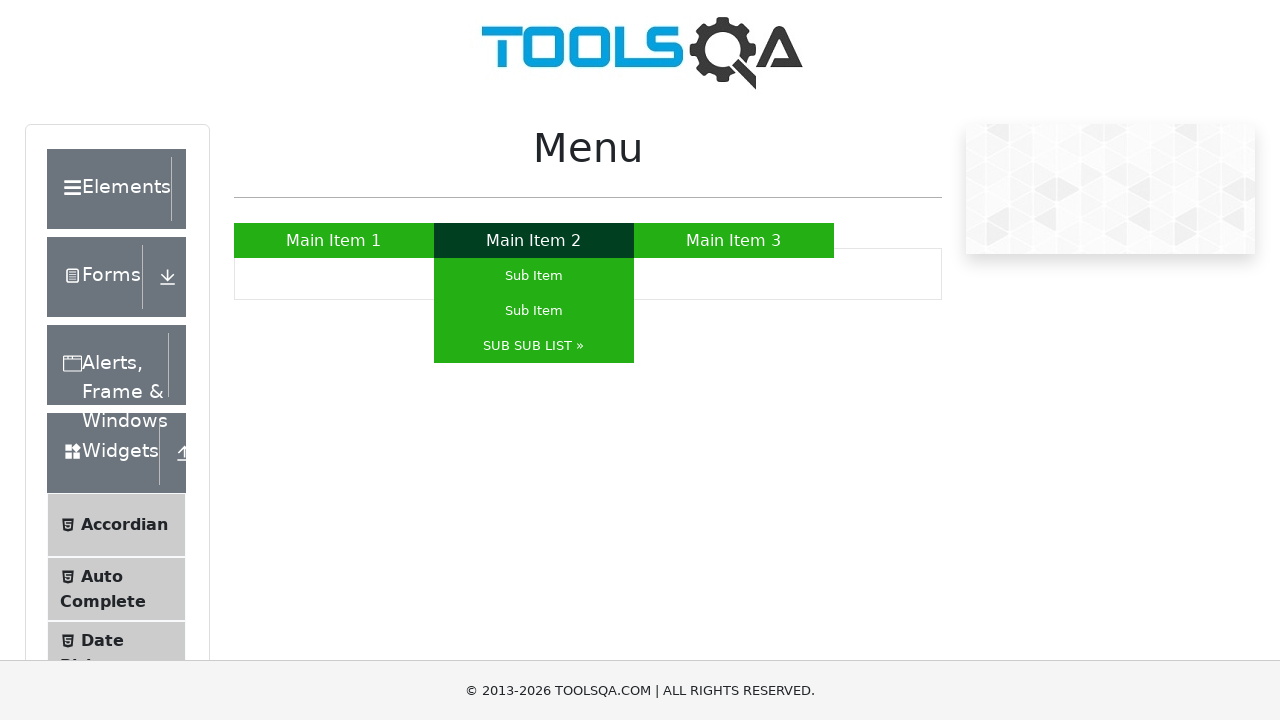

Waited 2 seconds for submenu to appear
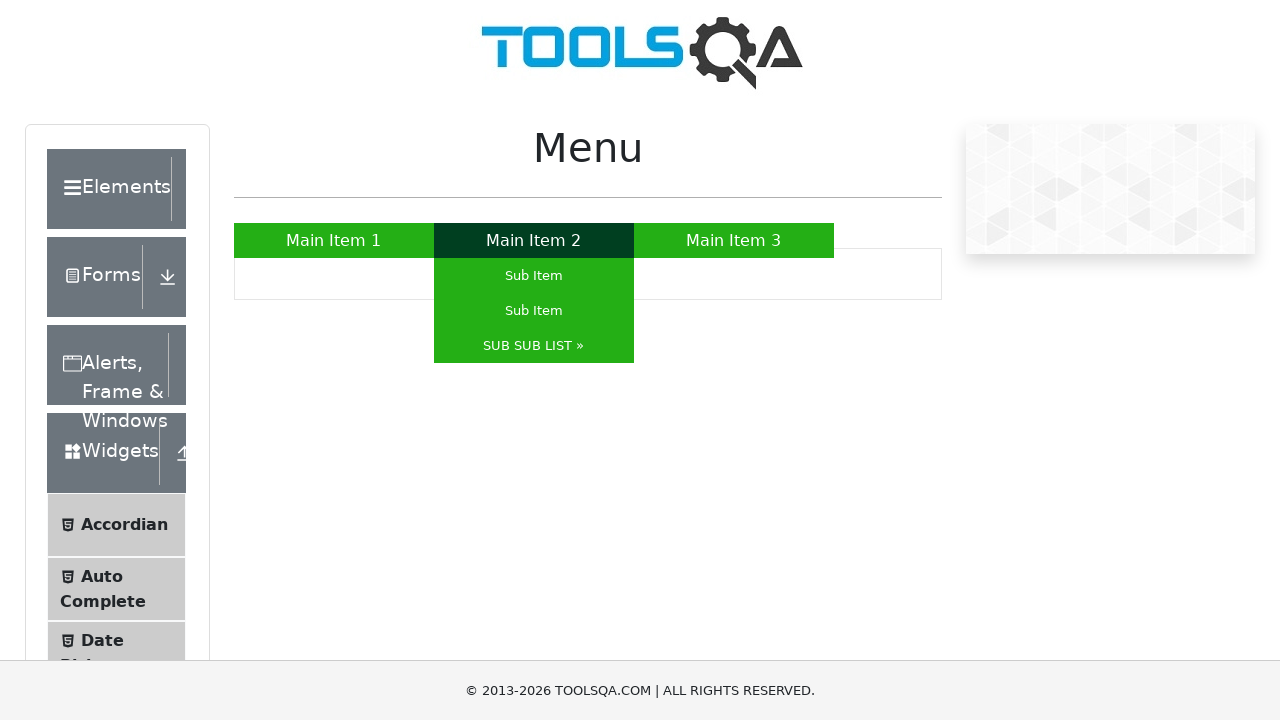

Hovered over Sub Sub List item at (534, 346) on xpath=//*[@id='nav']/li[2]/ul/li[3]/a
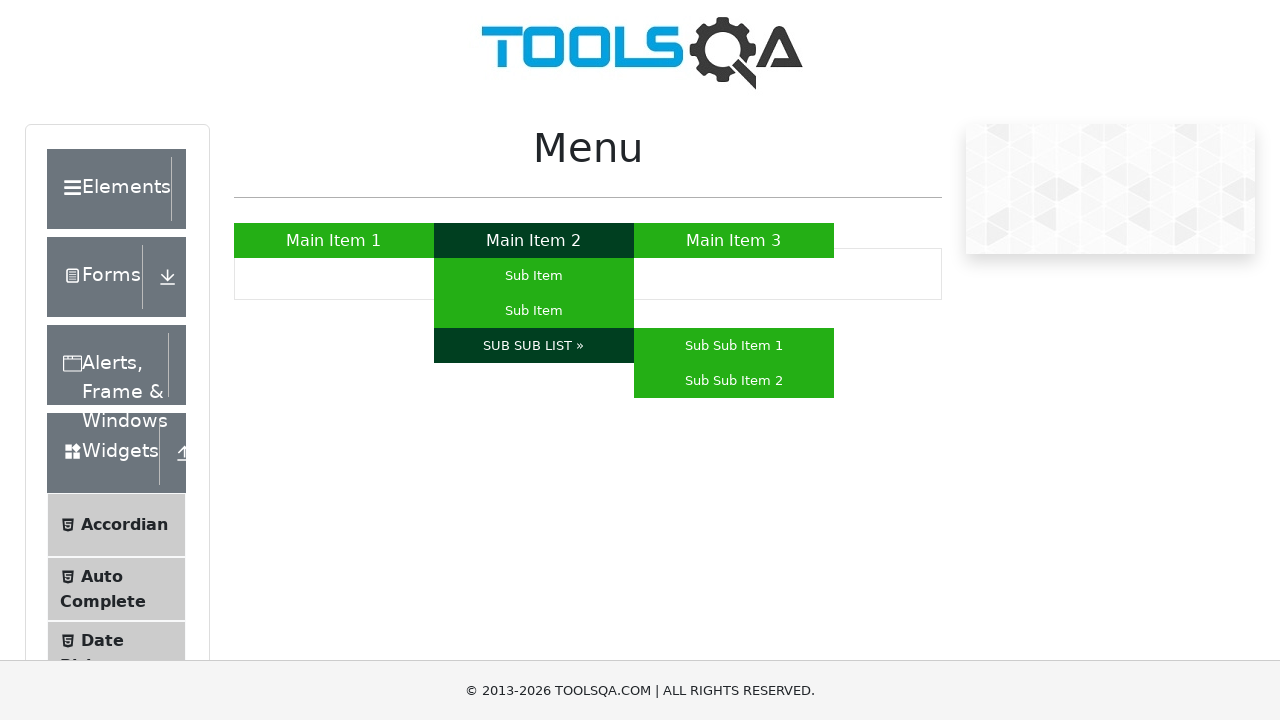

Waited 2 seconds for nested submenu to appear
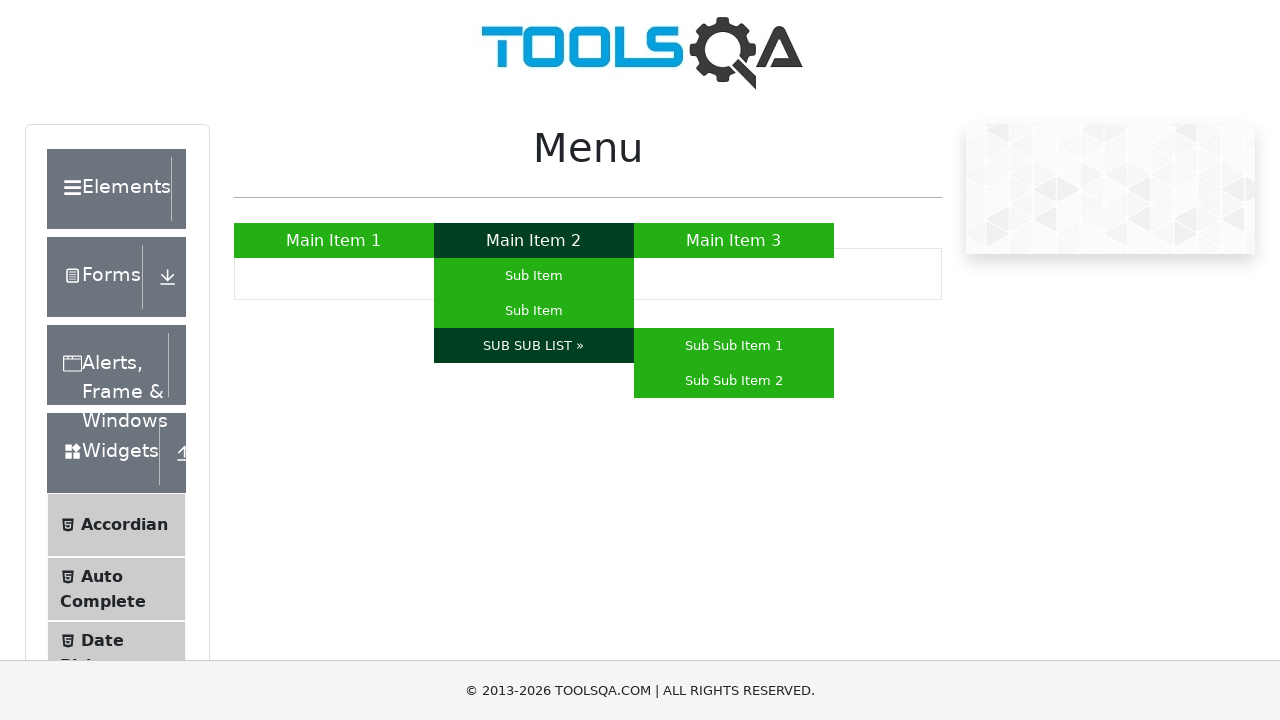

Hovered over Sub Sub Item 2 in the nested submenu at (734, 380) on xpath=//*[@id='nav']/li[2]/ul/li[3]/ul/li[2]/a
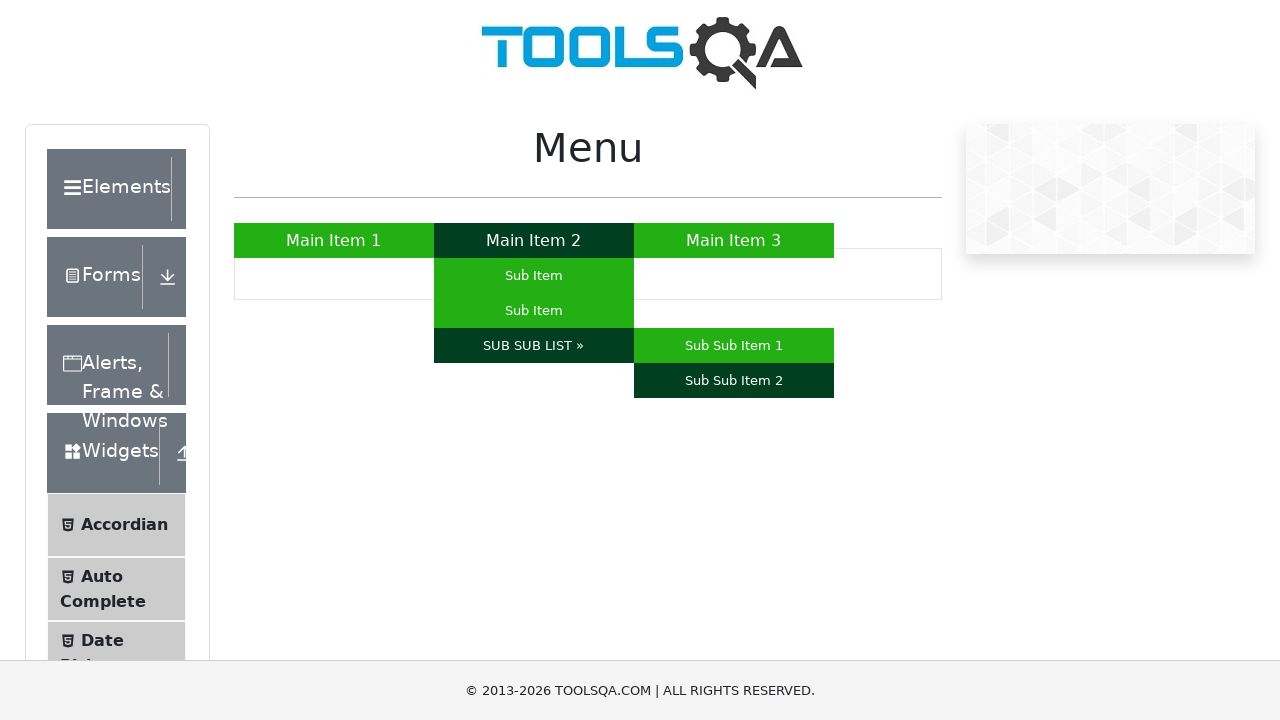

Waited 2 seconds after final menu navigation
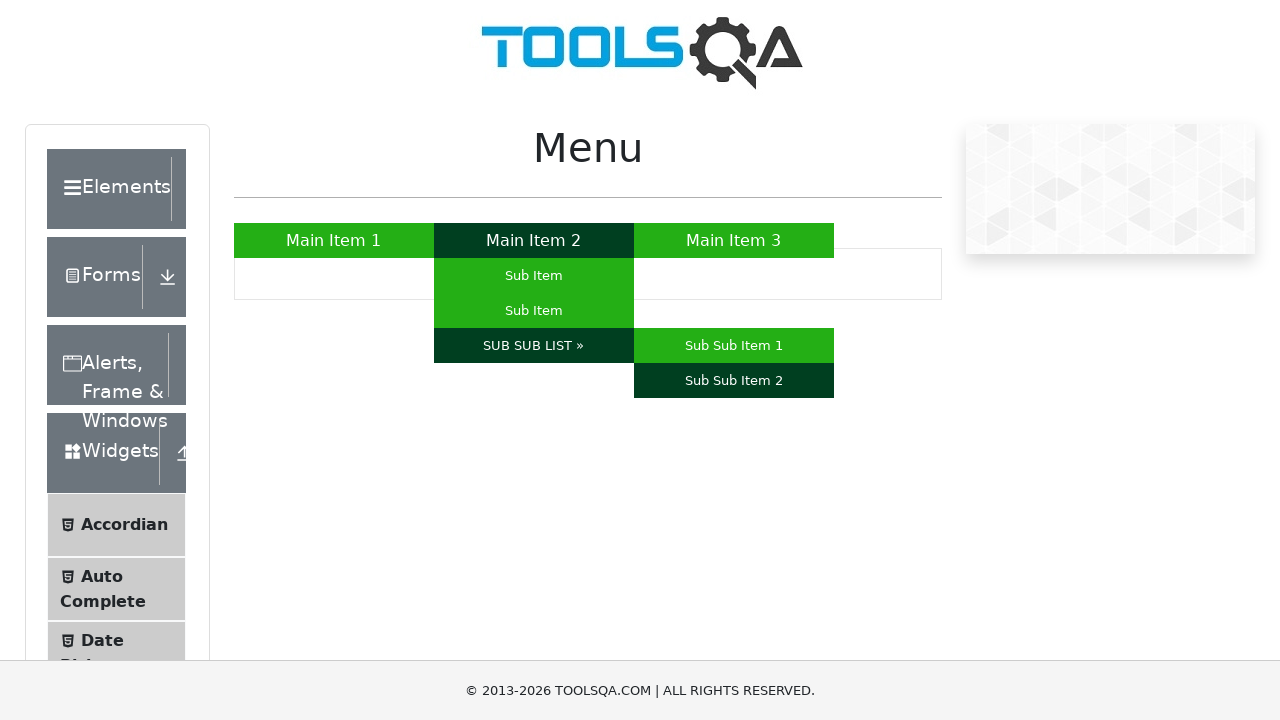

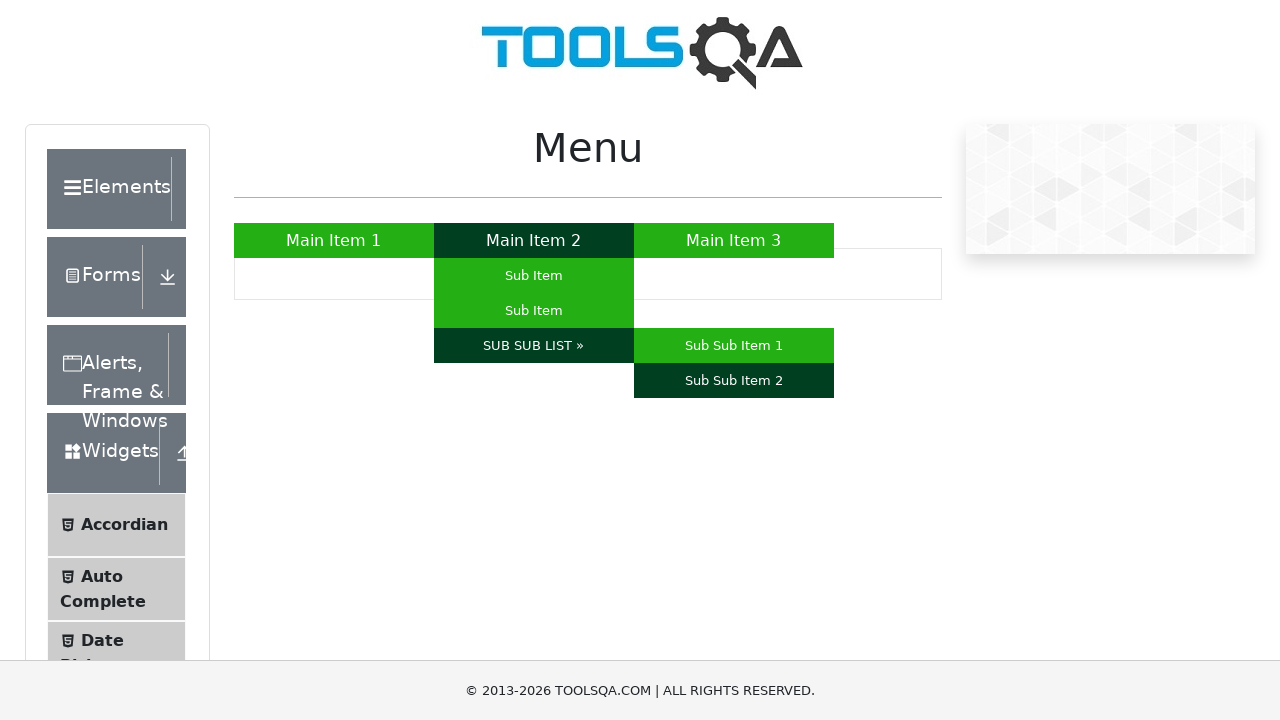